Tests drag and drop functionality by dragging element from column A to column B on the Heroku test page

Starting URL: https://the-internet.herokuapp.com/drag_and_drop

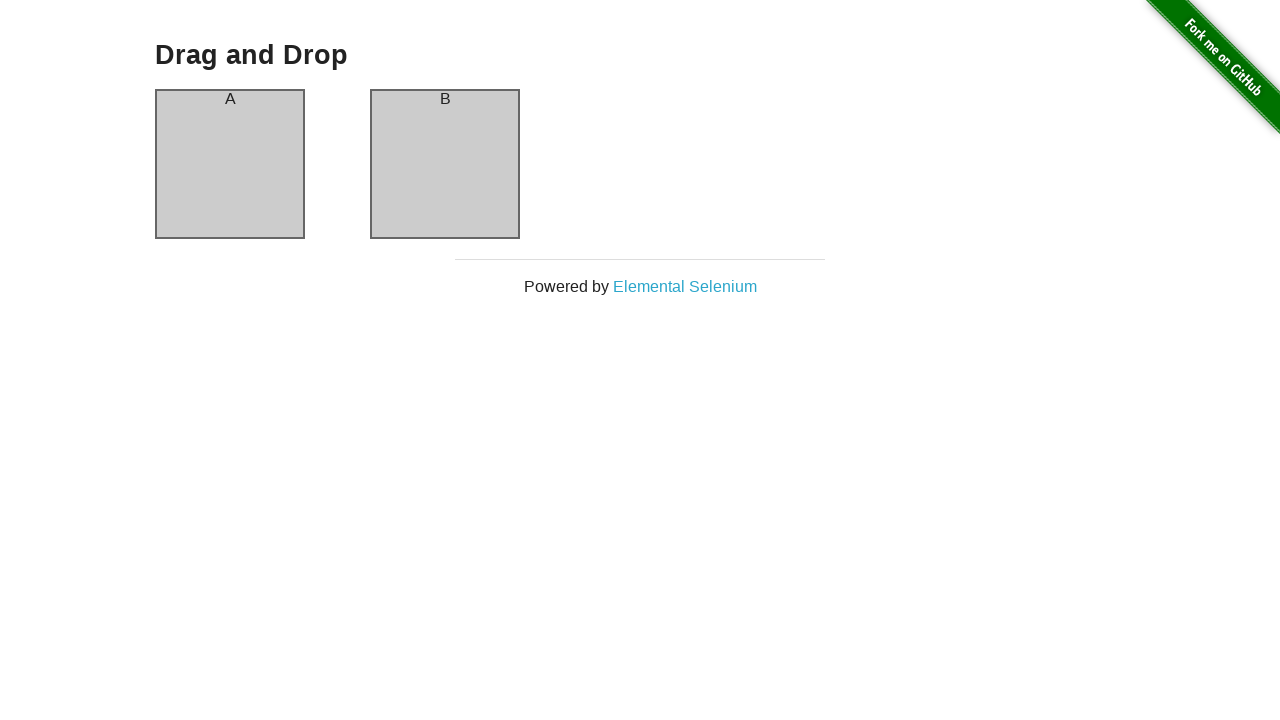

Navigated to Heroku drag and drop test page
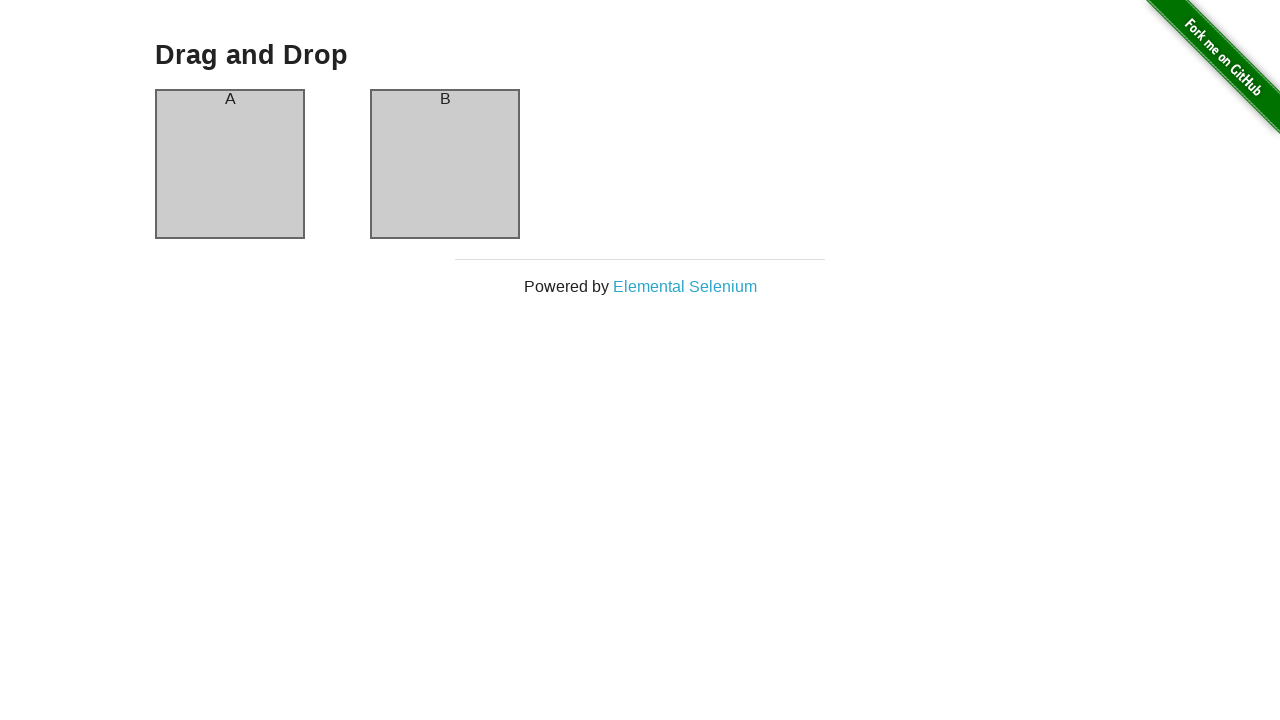

Located source element (Column A)
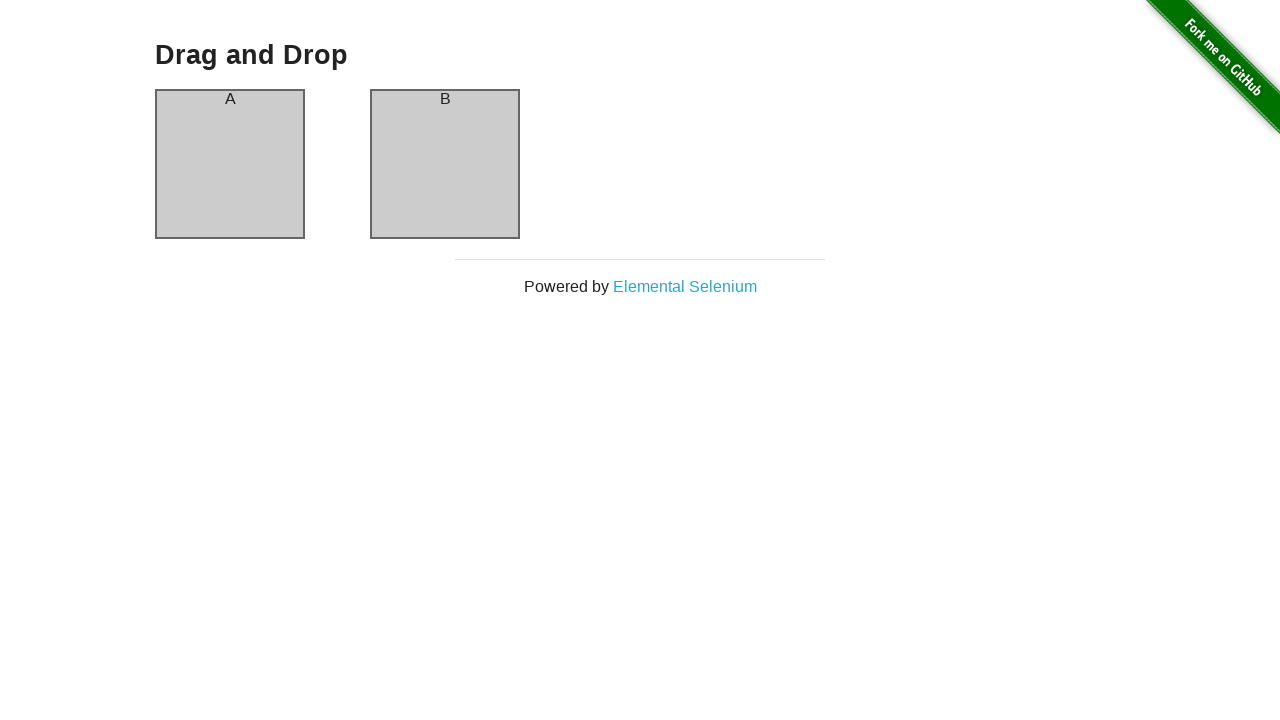

Located target element (Column B)
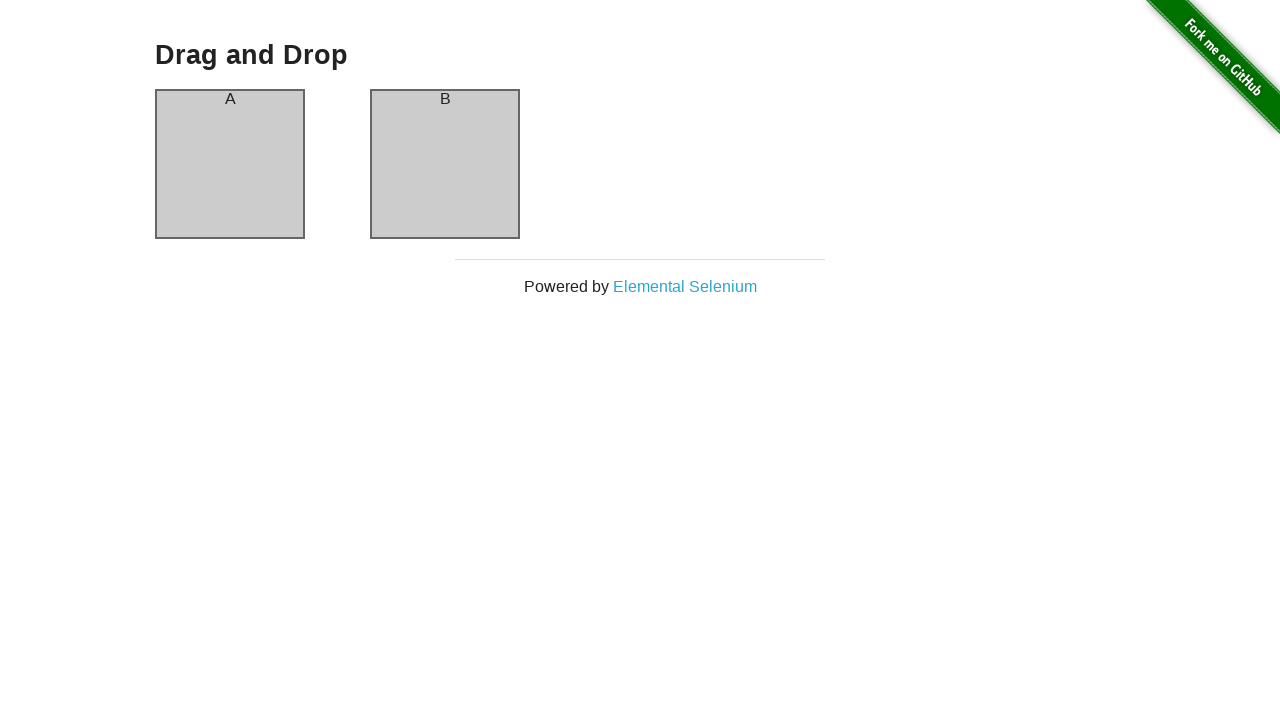

Dragged element from Column A to Column B at (445, 164)
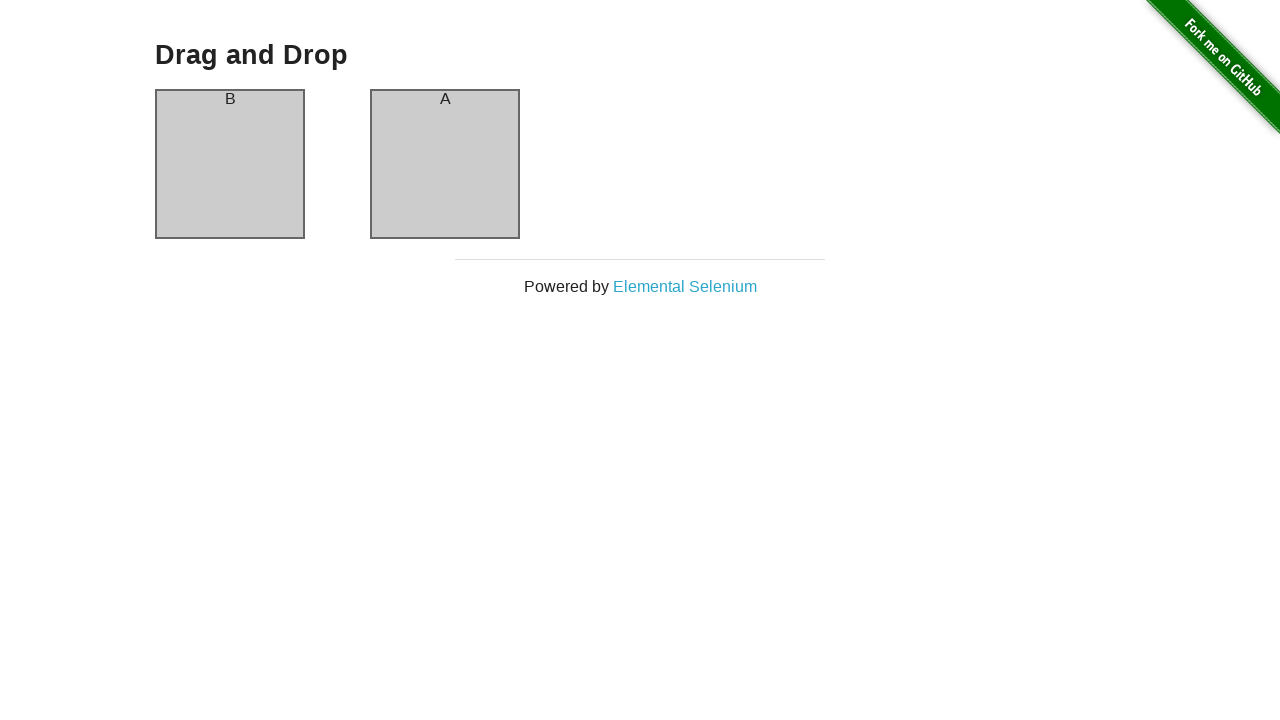

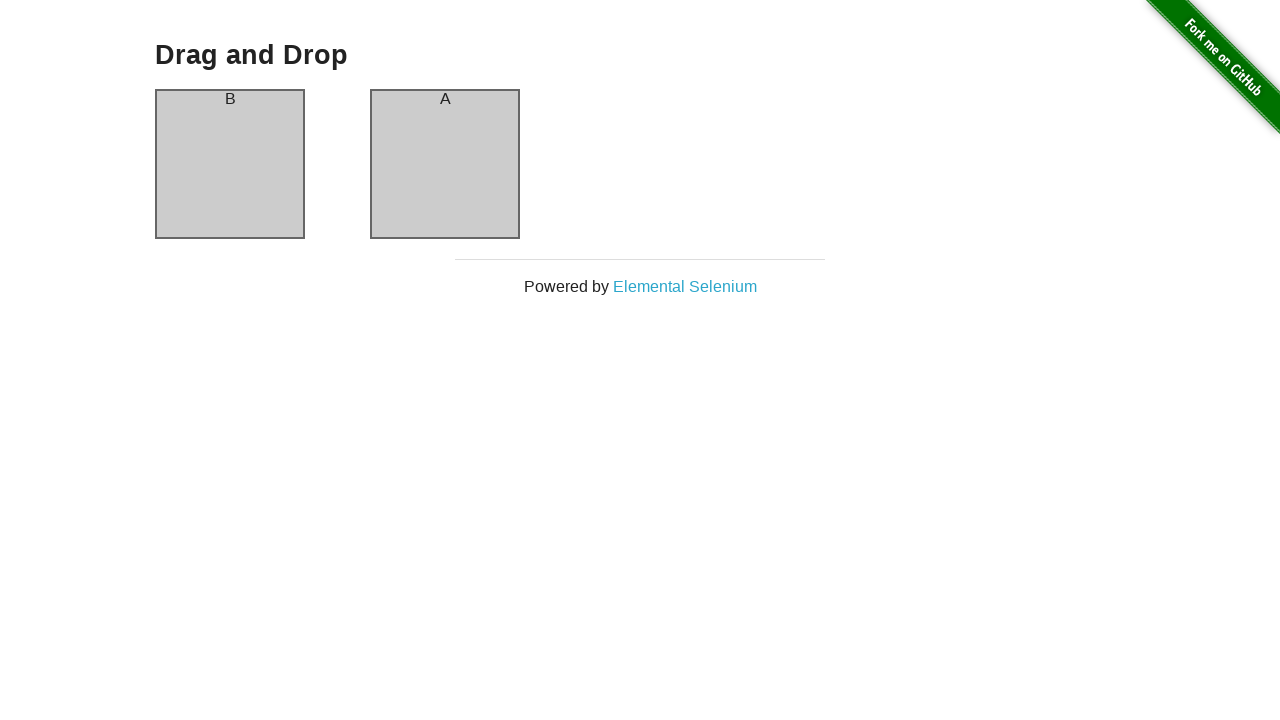